Tests that the todo counter displays the correct number of items

Starting URL: https://demo.playwright.dev/todomvc

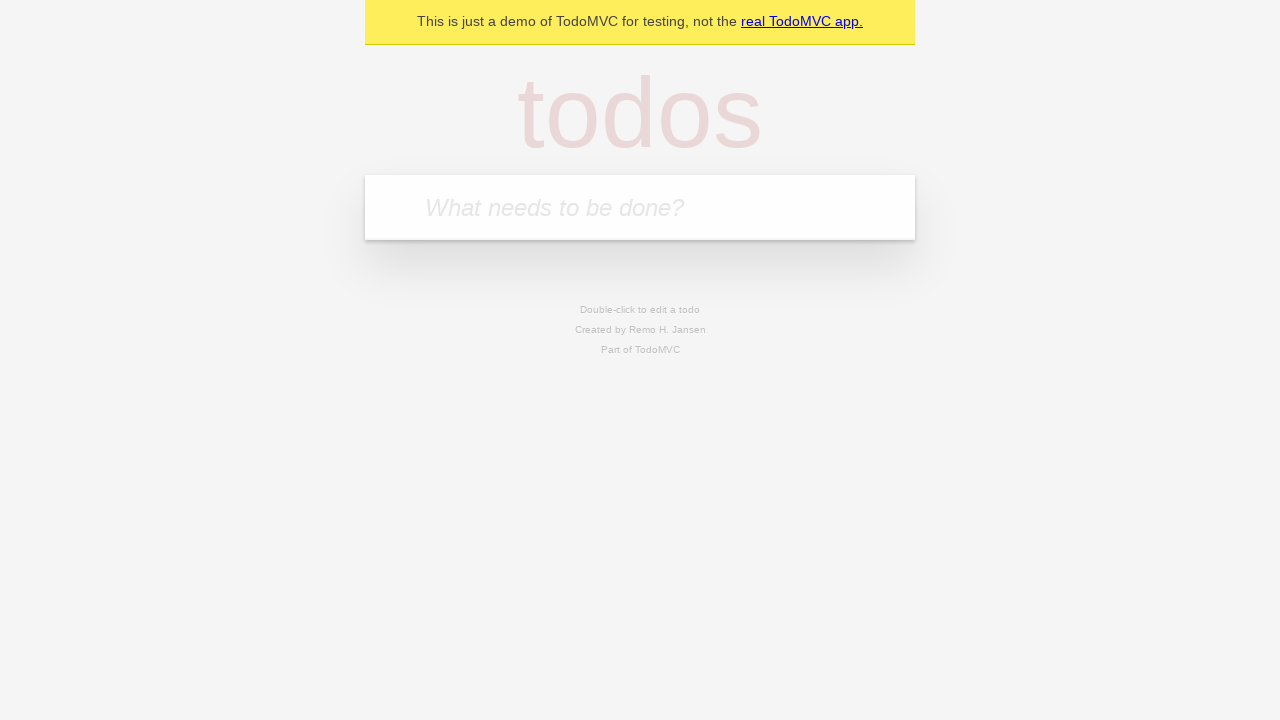

Filled todo input with 'buy some cheese' on internal:attr=[placeholder="What needs to be done?"i]
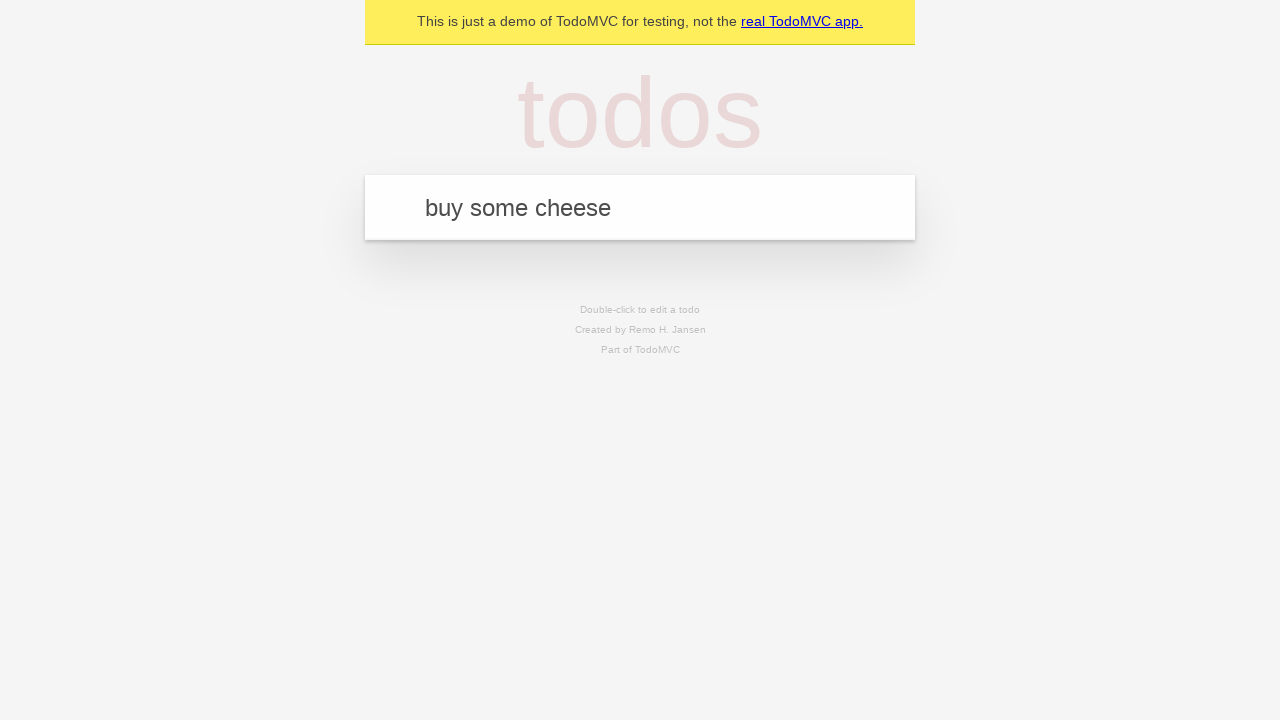

Pressed Enter to add first todo item on internal:attr=[placeholder="What needs to be done?"i]
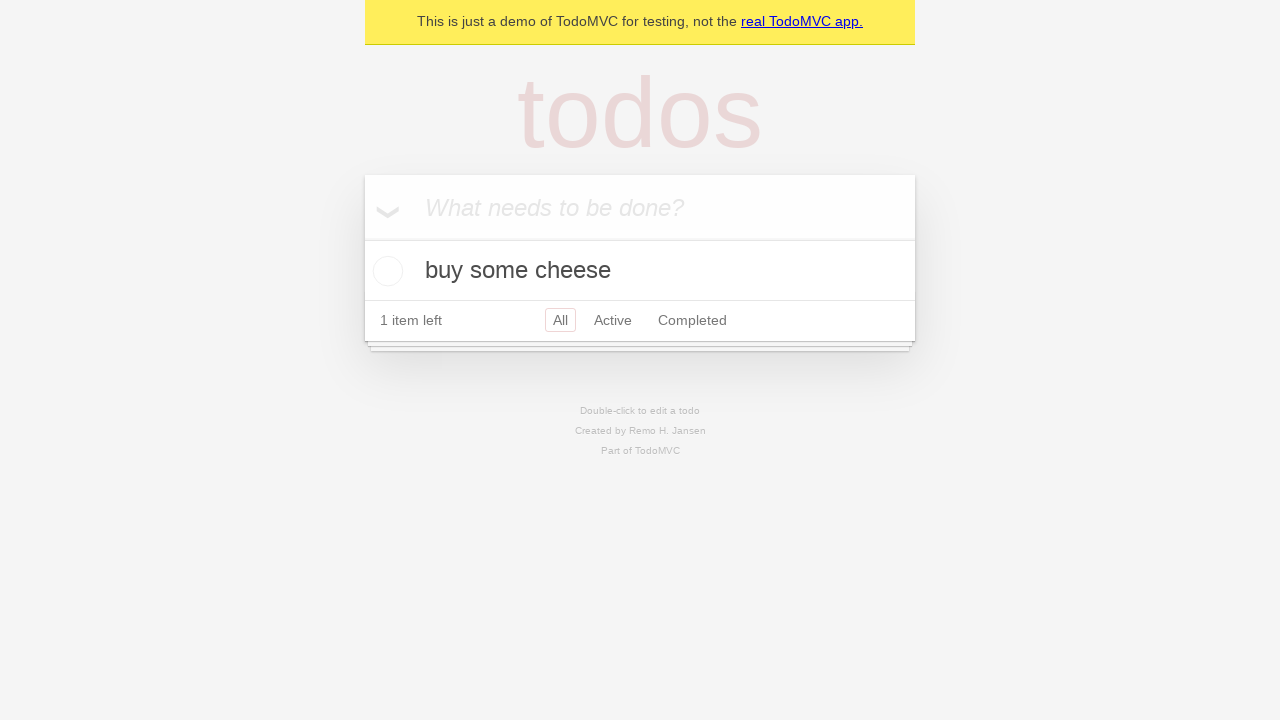

Waited for todo counter to appear after adding first item
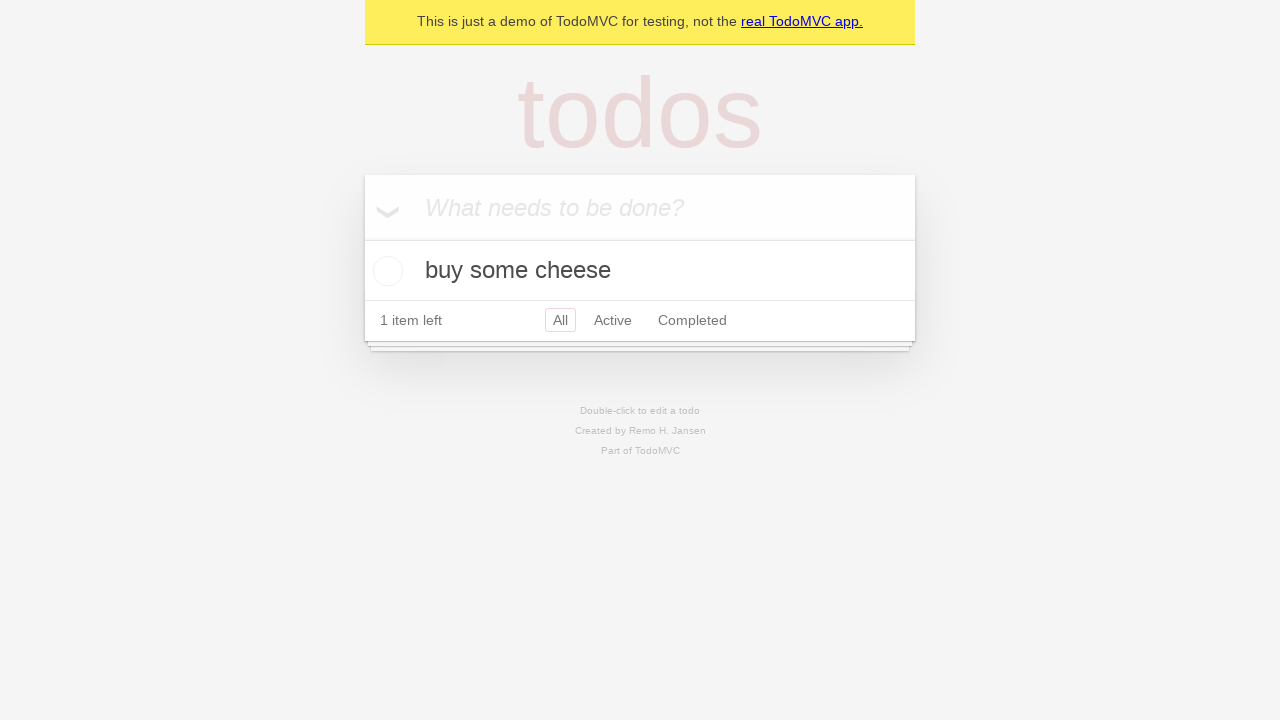

Filled todo input with 'feed the cat' on internal:attr=[placeholder="What needs to be done?"i]
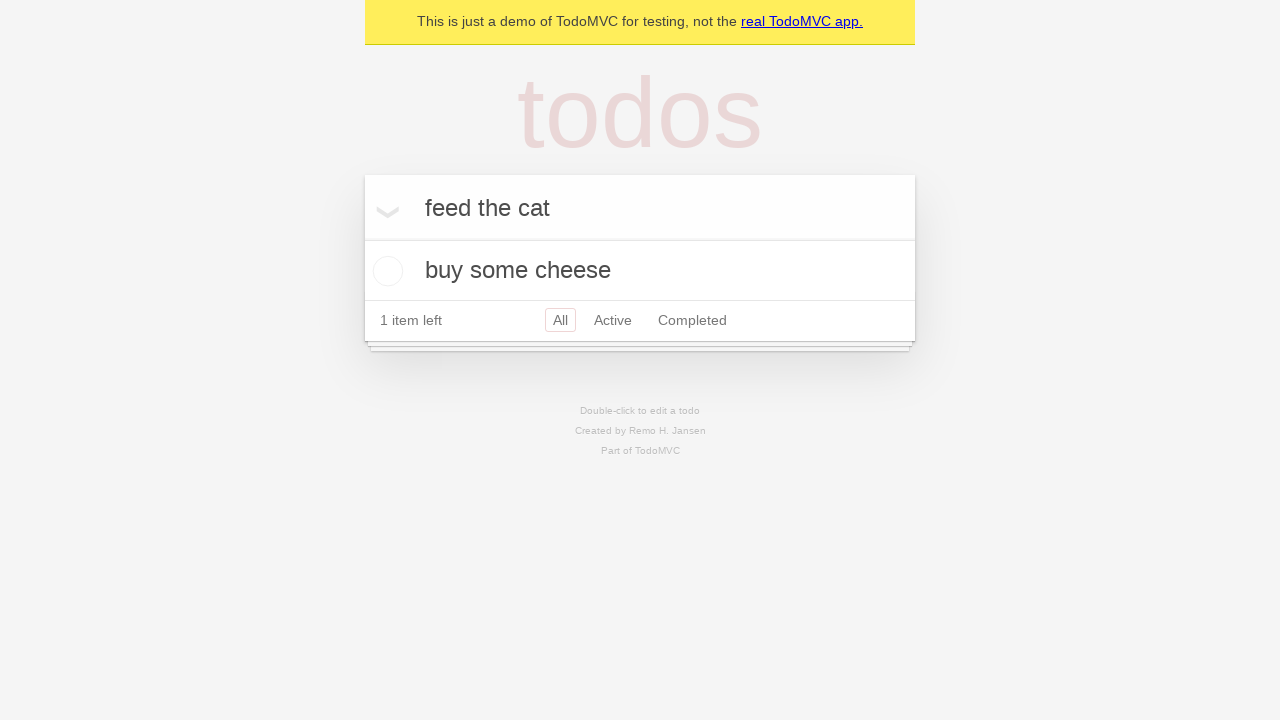

Pressed Enter to add second todo item on internal:attr=[placeholder="What needs to be done?"i]
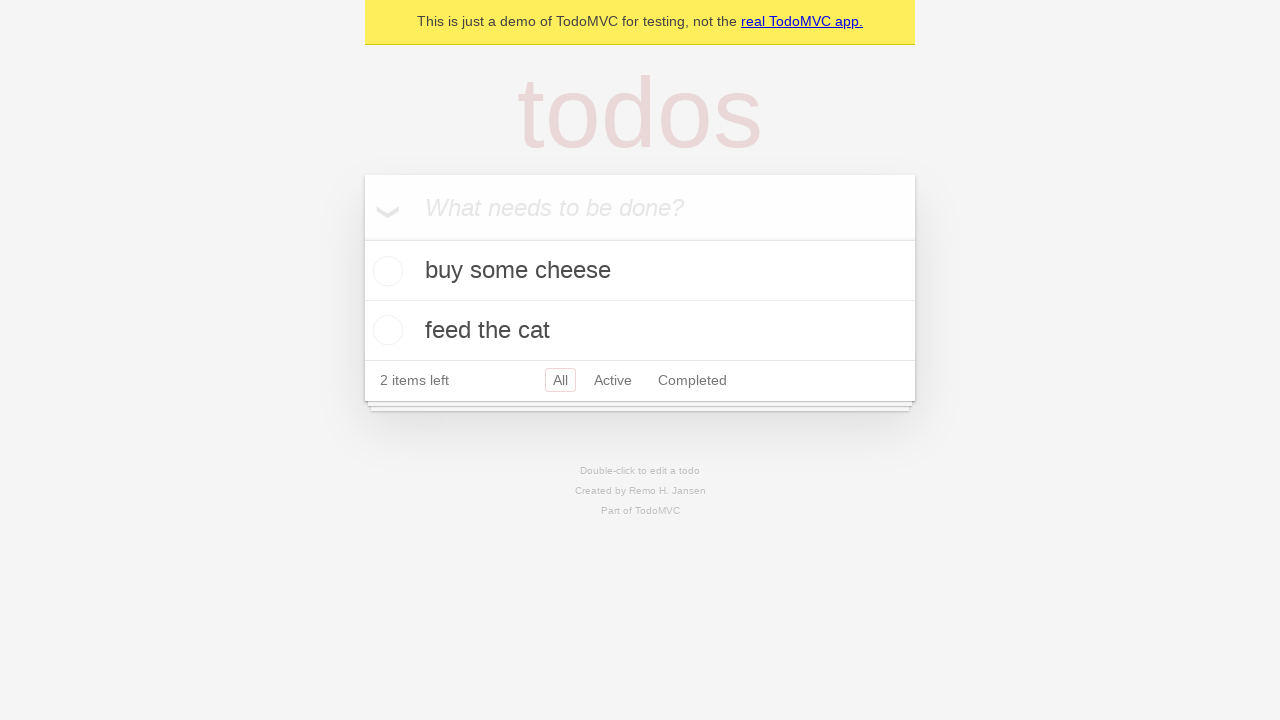

Waited for todo counter to update after adding second item
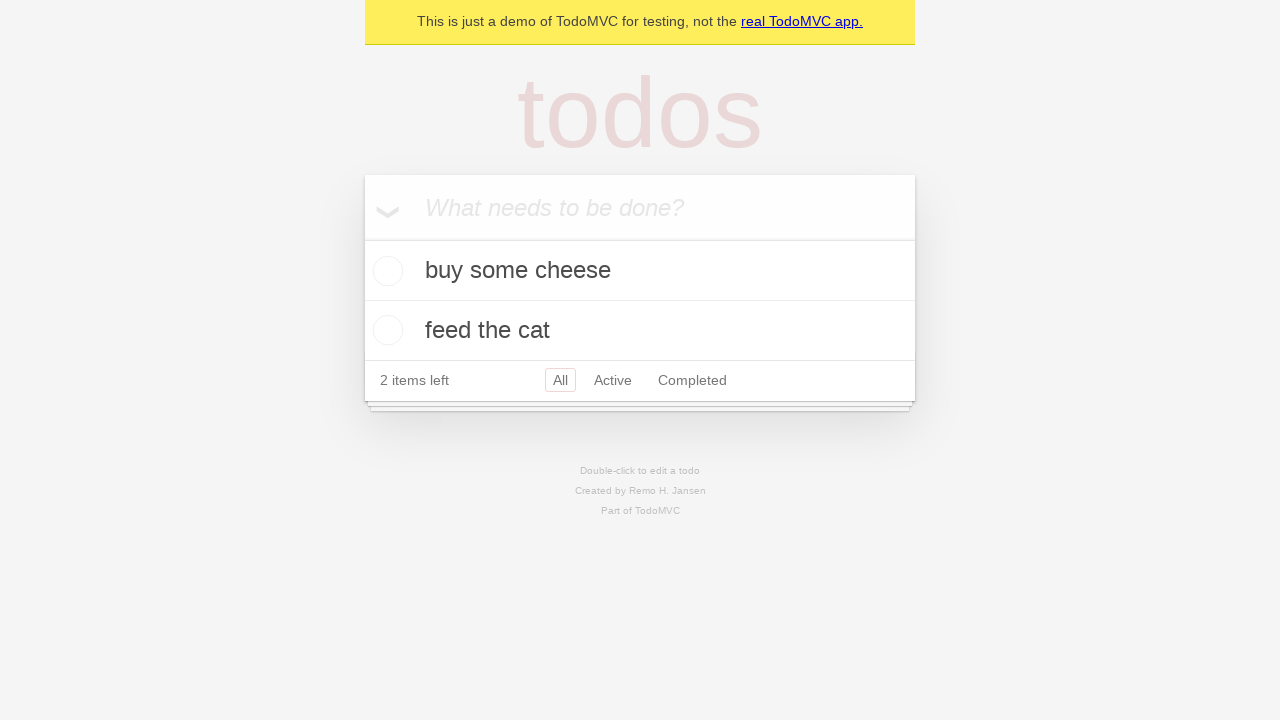

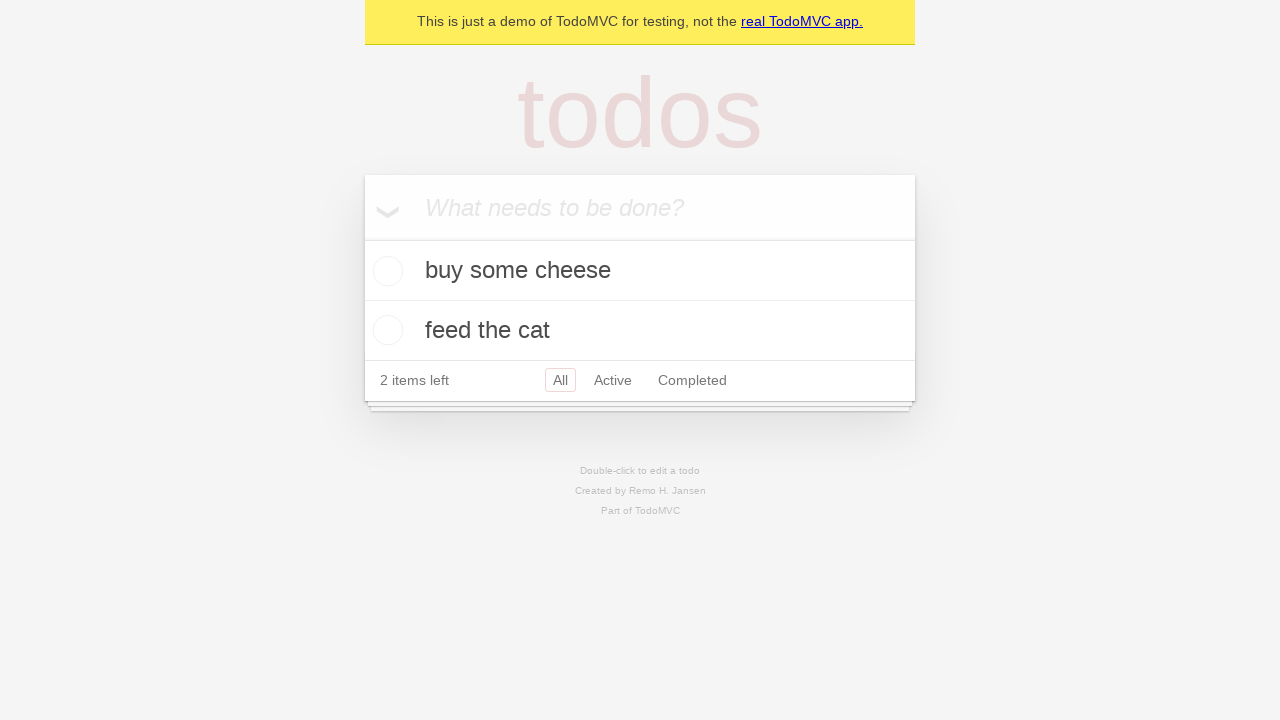